Tests relative locator functionality by navigating to a test page and clicking on the DSLR Camera product, then verifying the product page loaded correctly.

Starting URL: https://testotomasyonu.com/relativeLocators

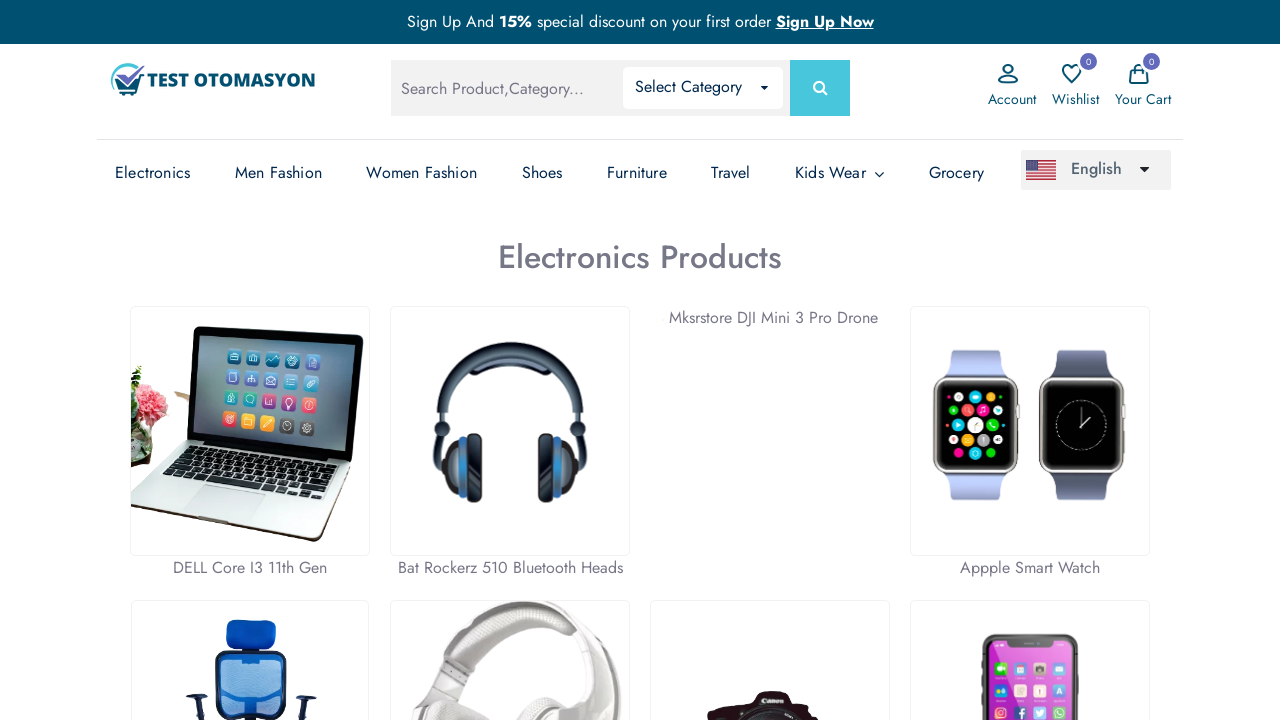

Clicked on DSLR Camera product at (770, 361) on text=DSLR Camera
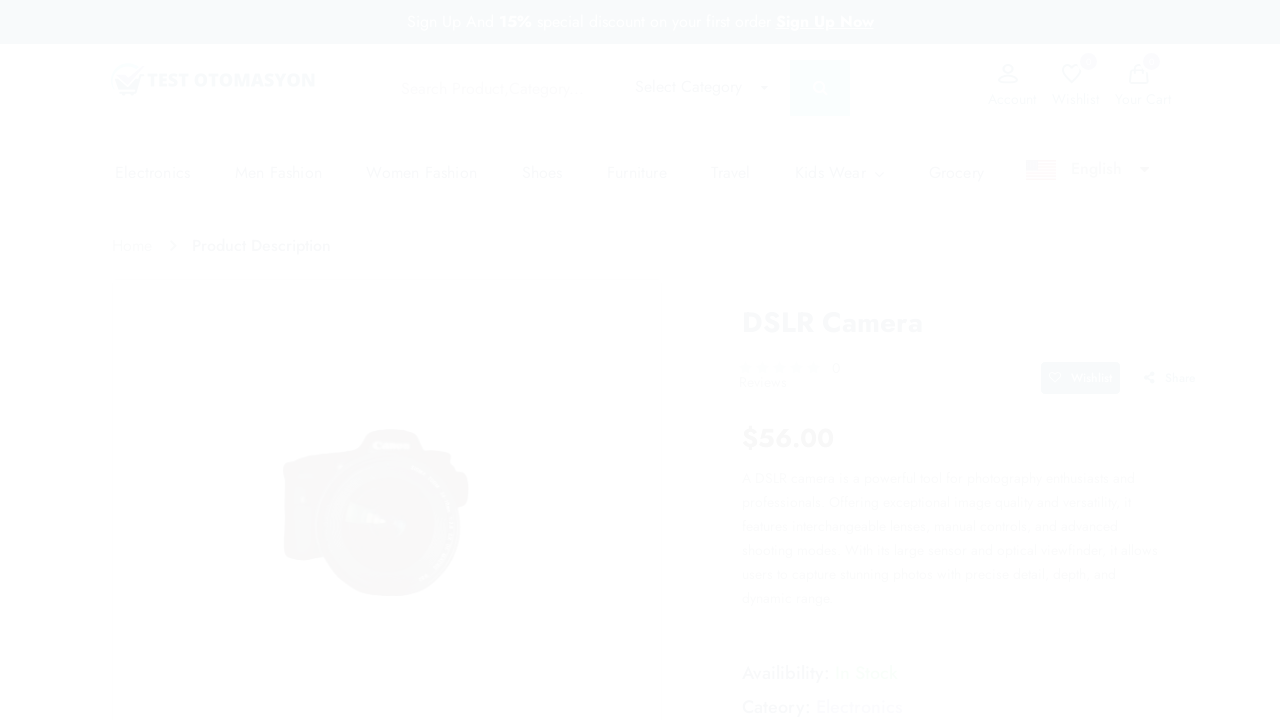

Product page loaded and DSLR Camera heading verified
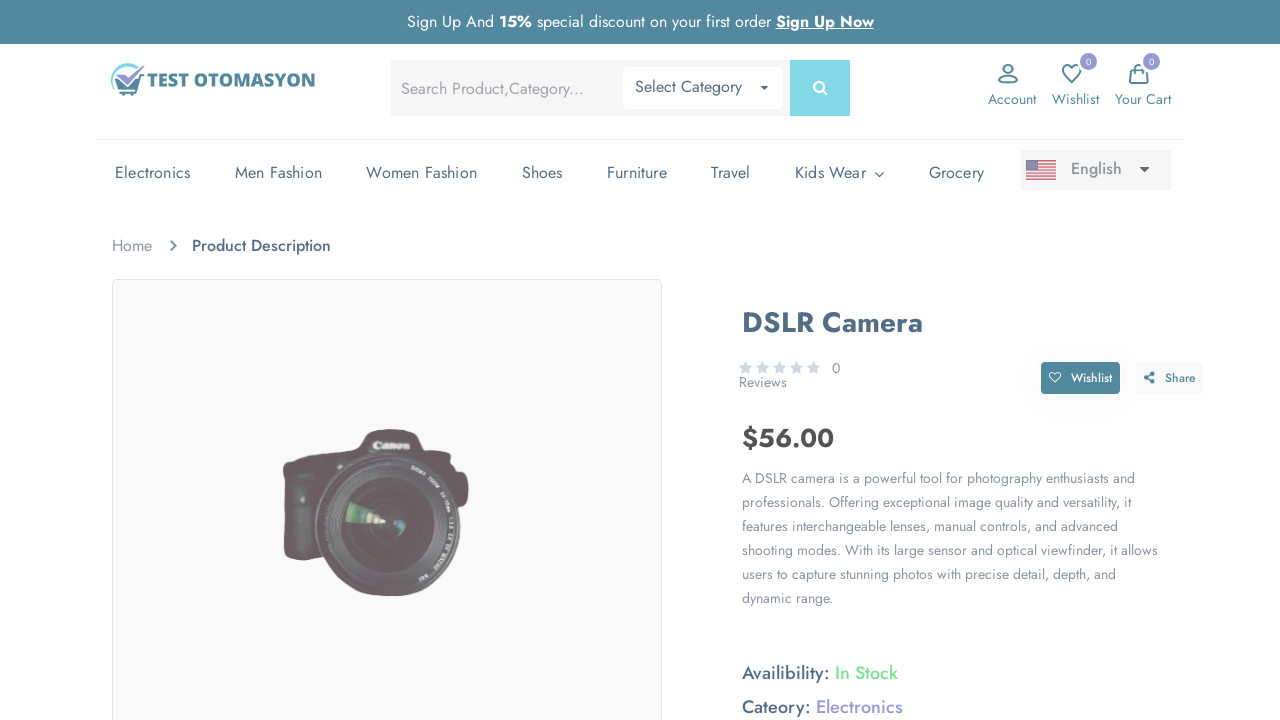

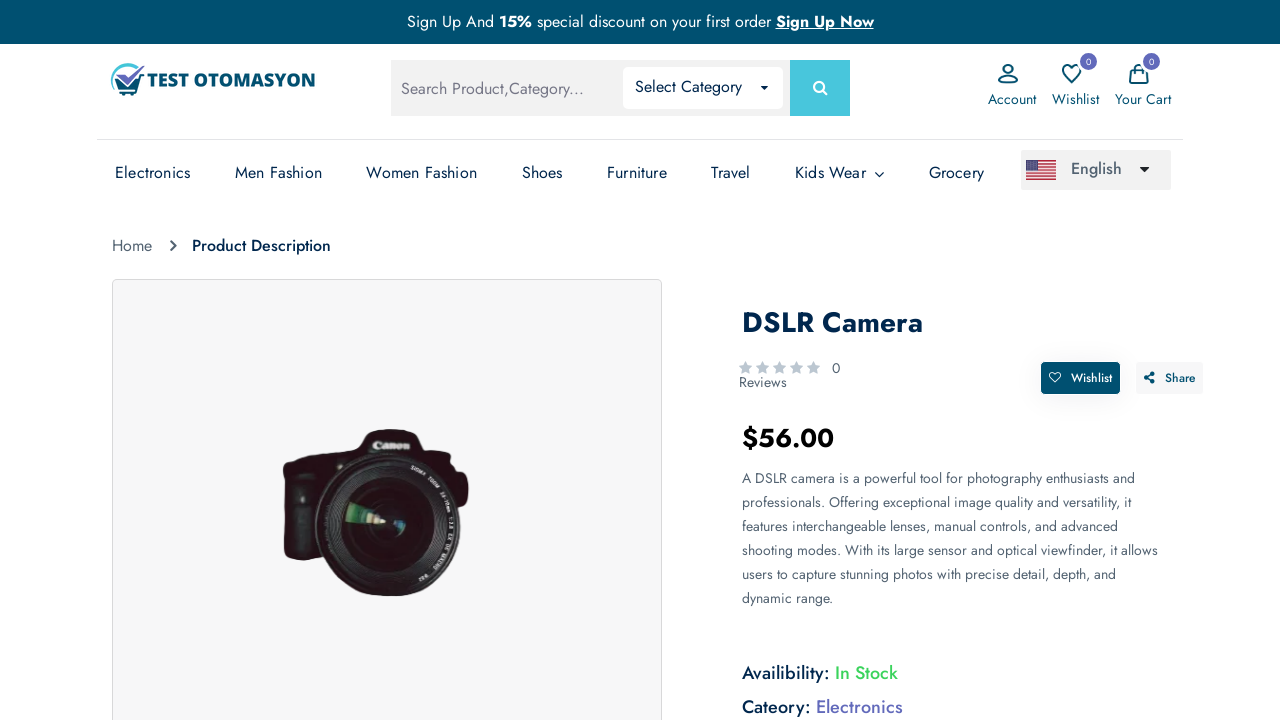